Calculates the sum of two numbers displayed on the page and selects the corresponding value from a dropdown menu before submitting the form

Starting URL: http://suninjuly.github.io/selects2.html

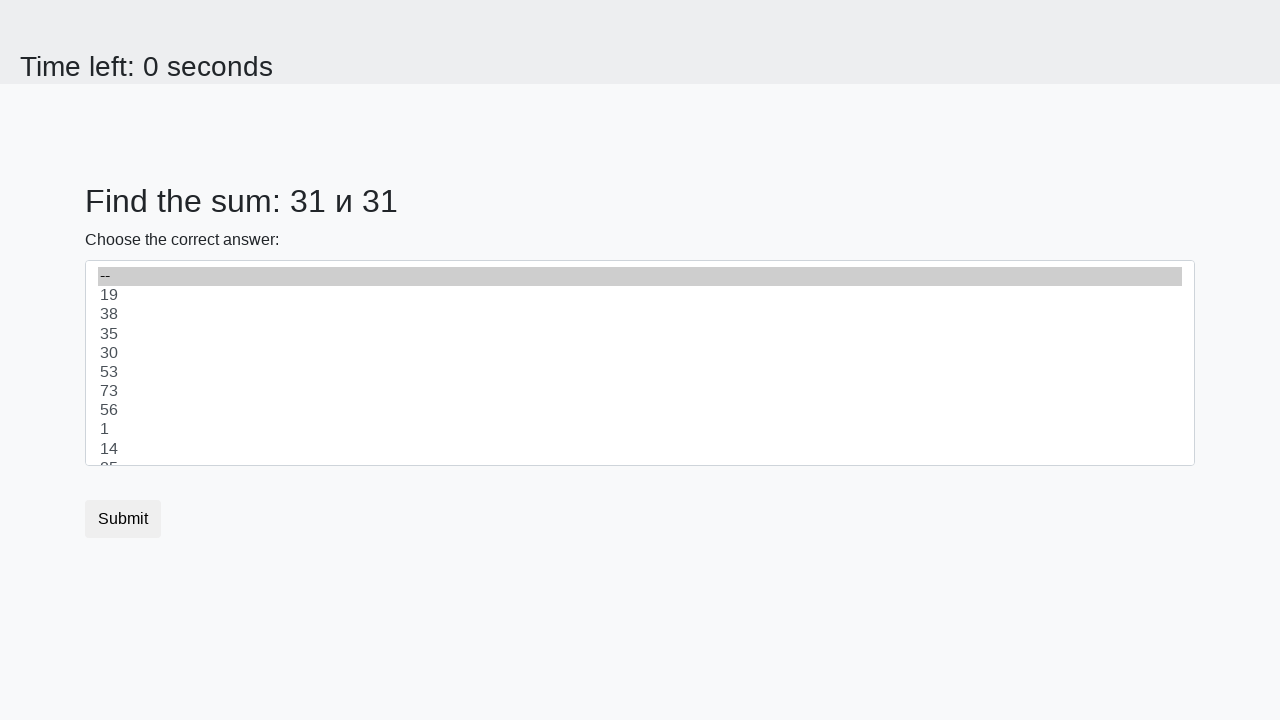

Retrieved first number from page
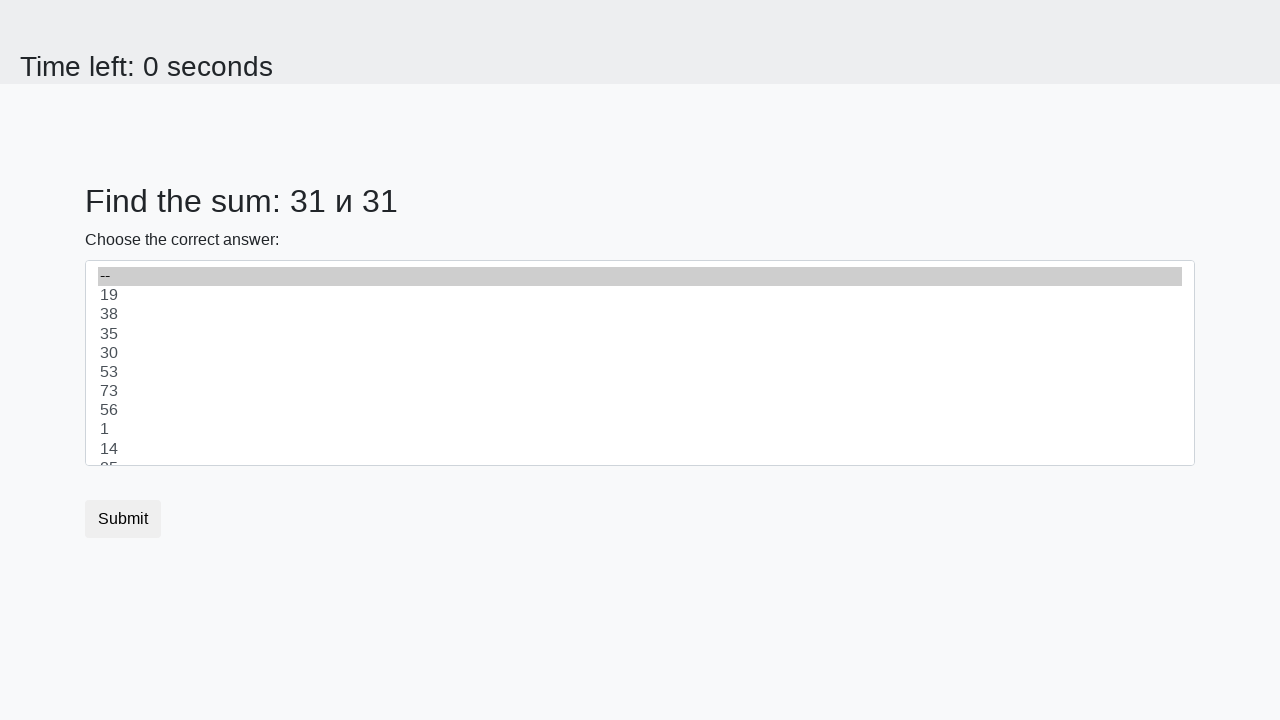

Retrieved second number from page
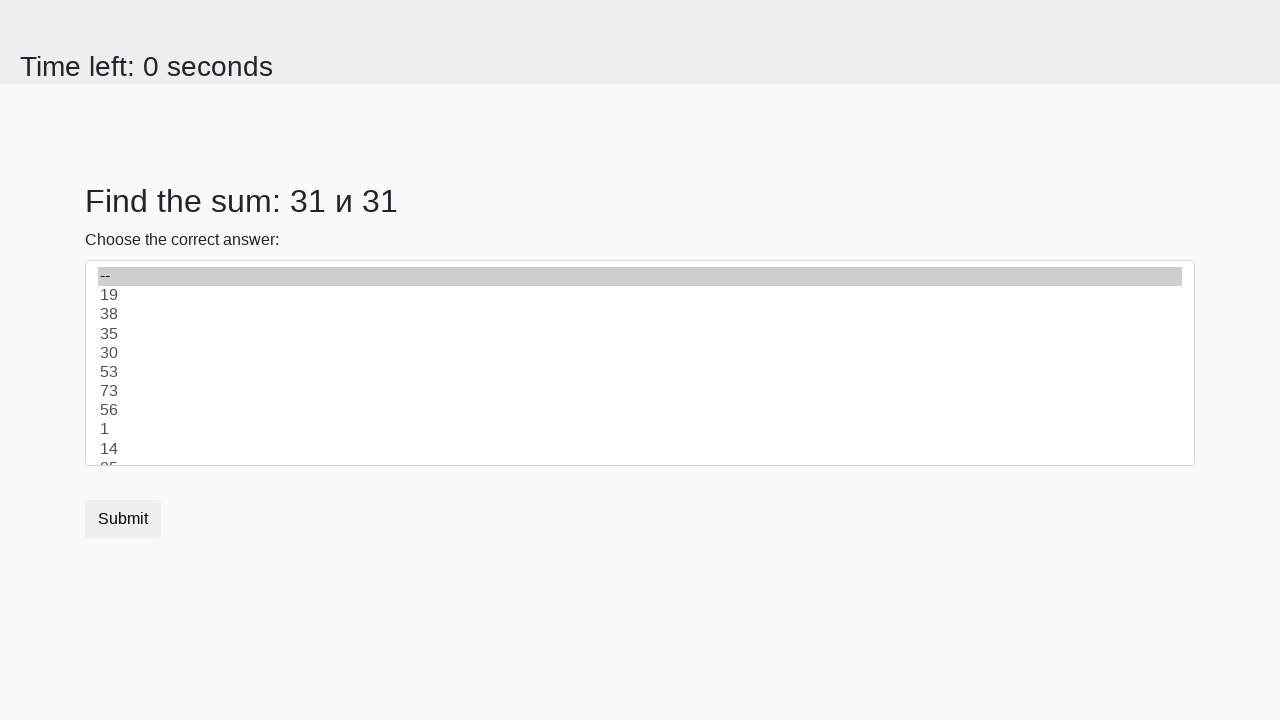

Calculated sum of 31 + 31 = 62
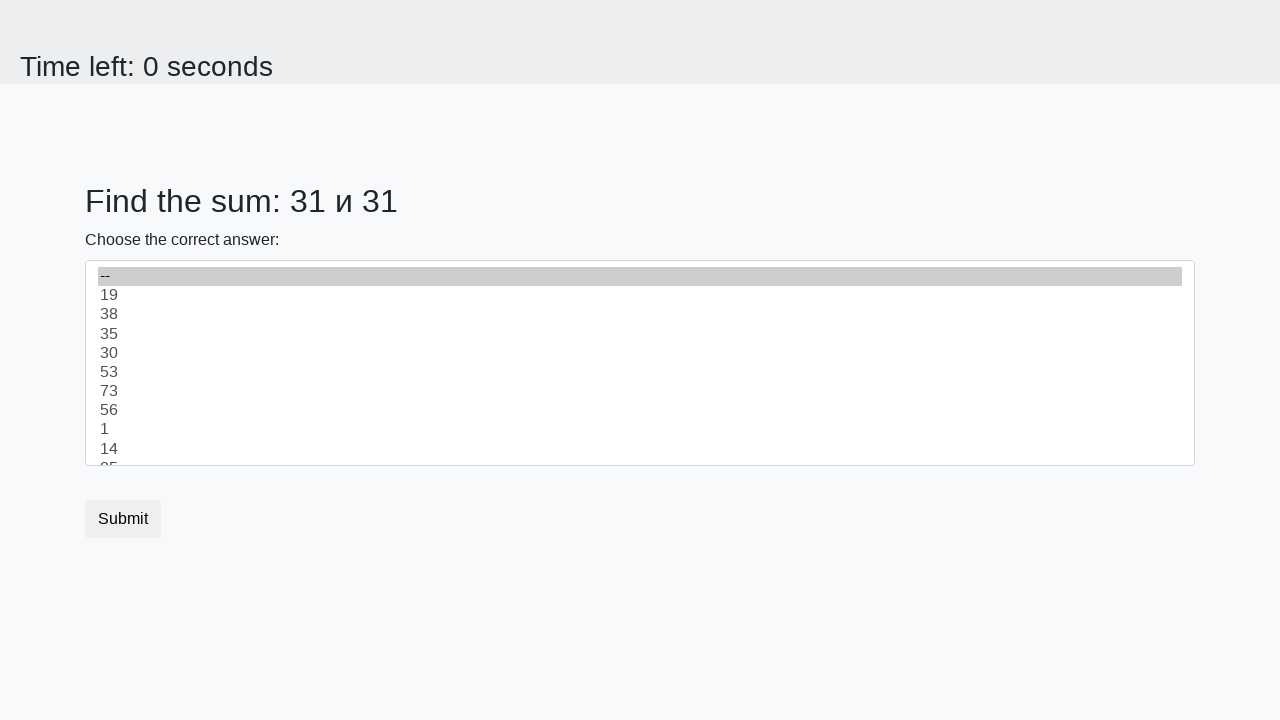

Selected value 62 from dropdown menu on #dropdown
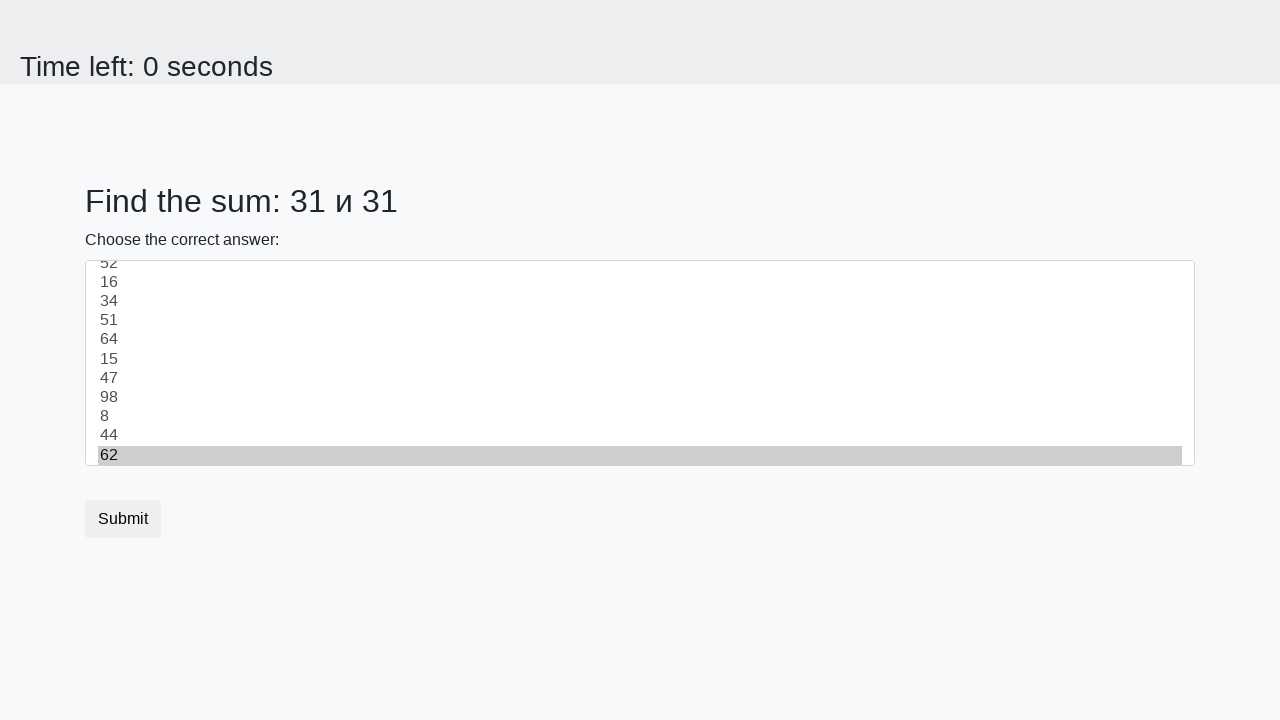

Clicked submit button to complete form at (123, 519) on .btn
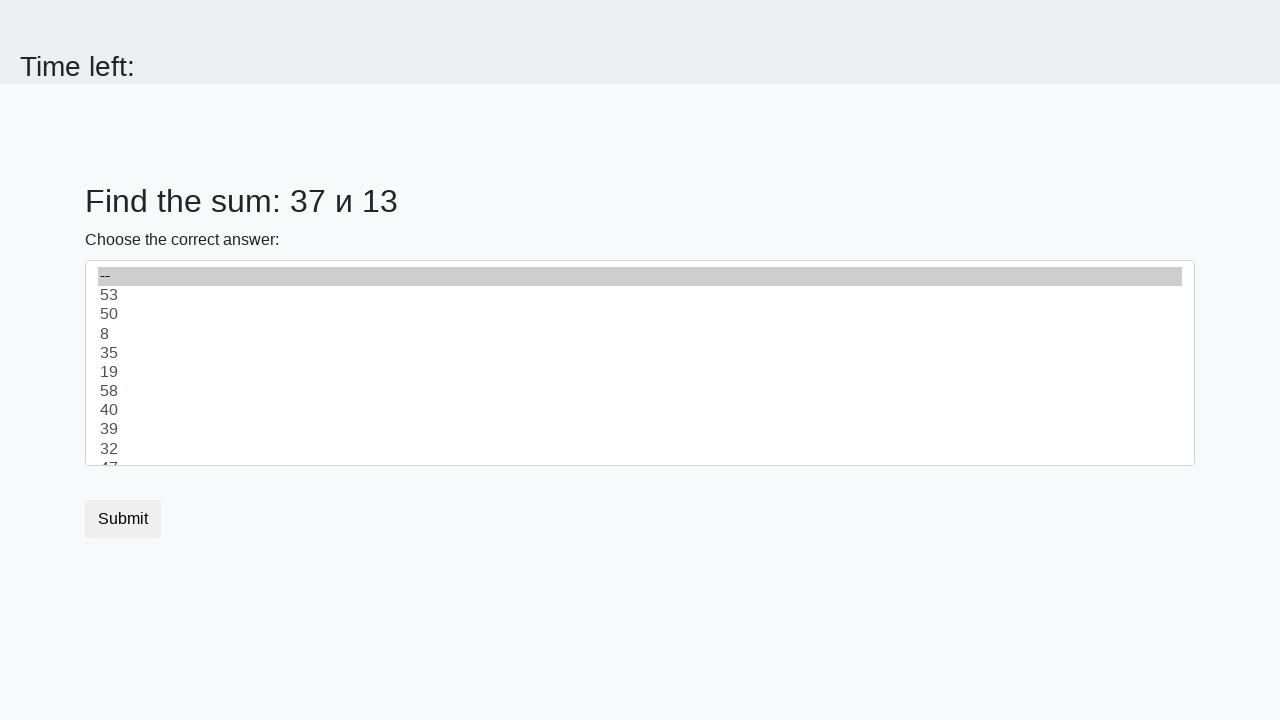

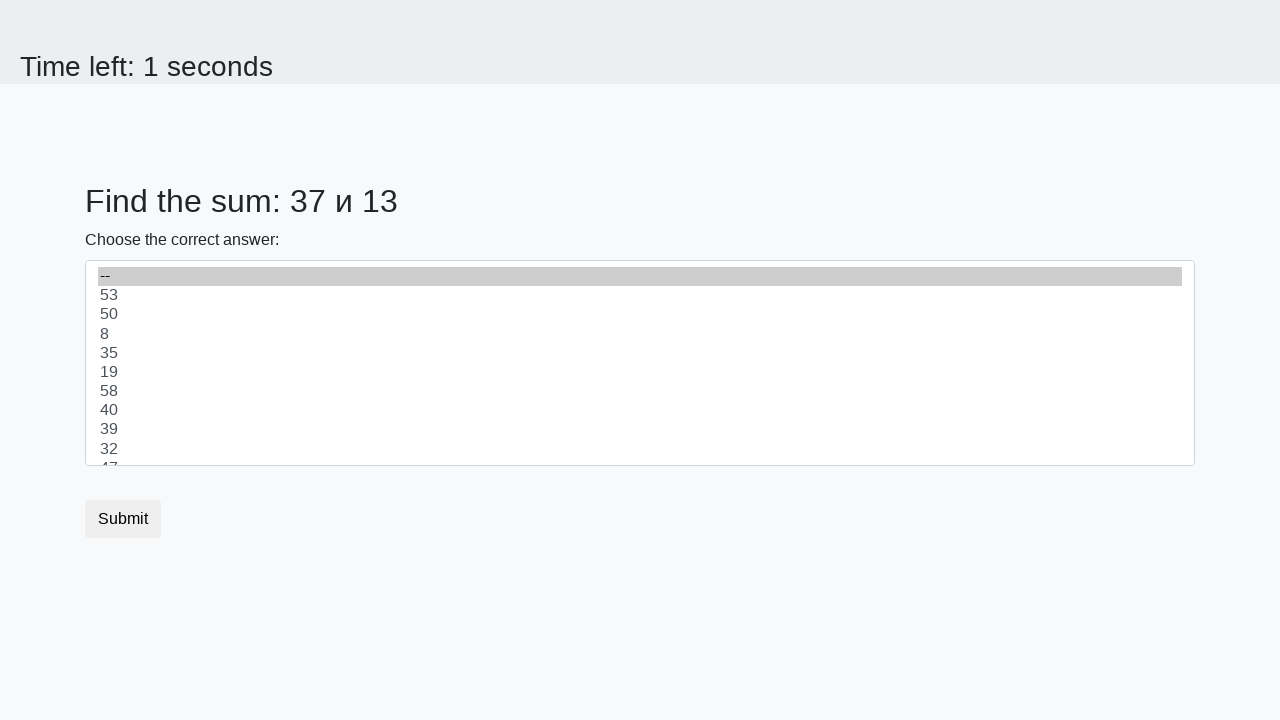